Tests basic responsive design by loading the page at desktop viewport size, then resizing to mobile viewport and checking that horizontal scrolling is not required

Starting URL: https://vridge-xyc331ybx-vlanets-projects.vercel.app

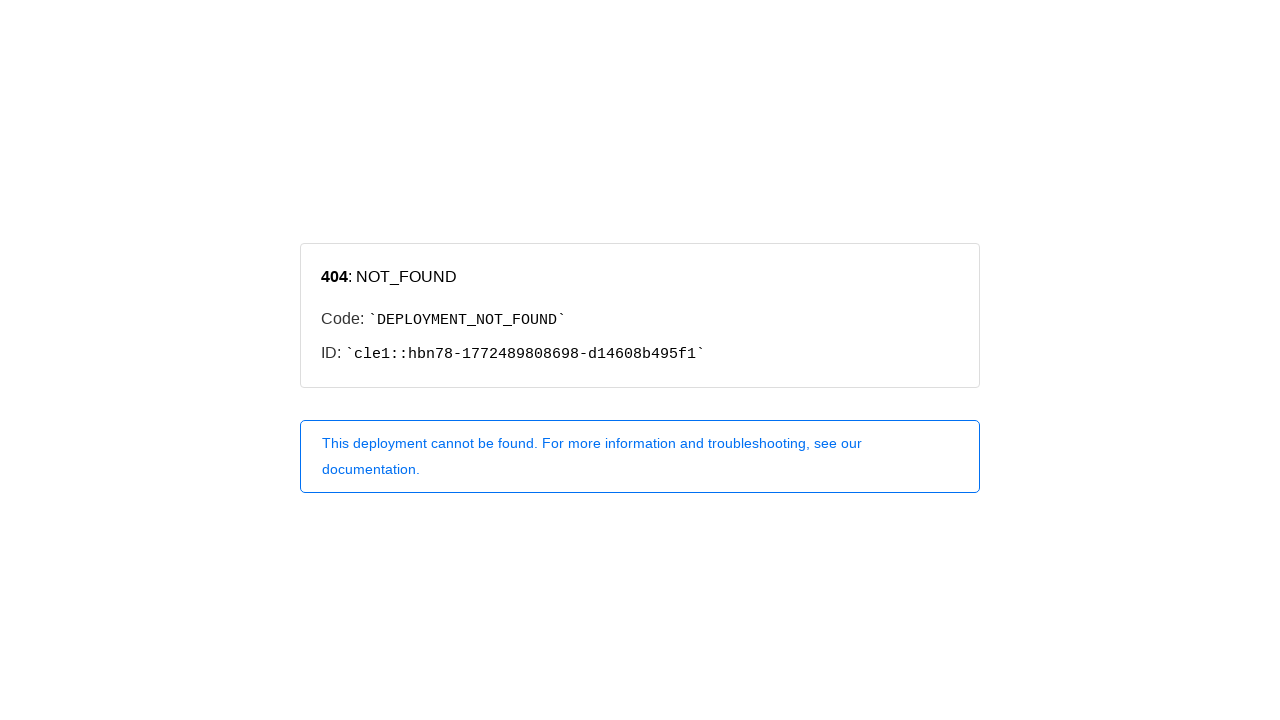

Set viewport to desktop size (1200x800)
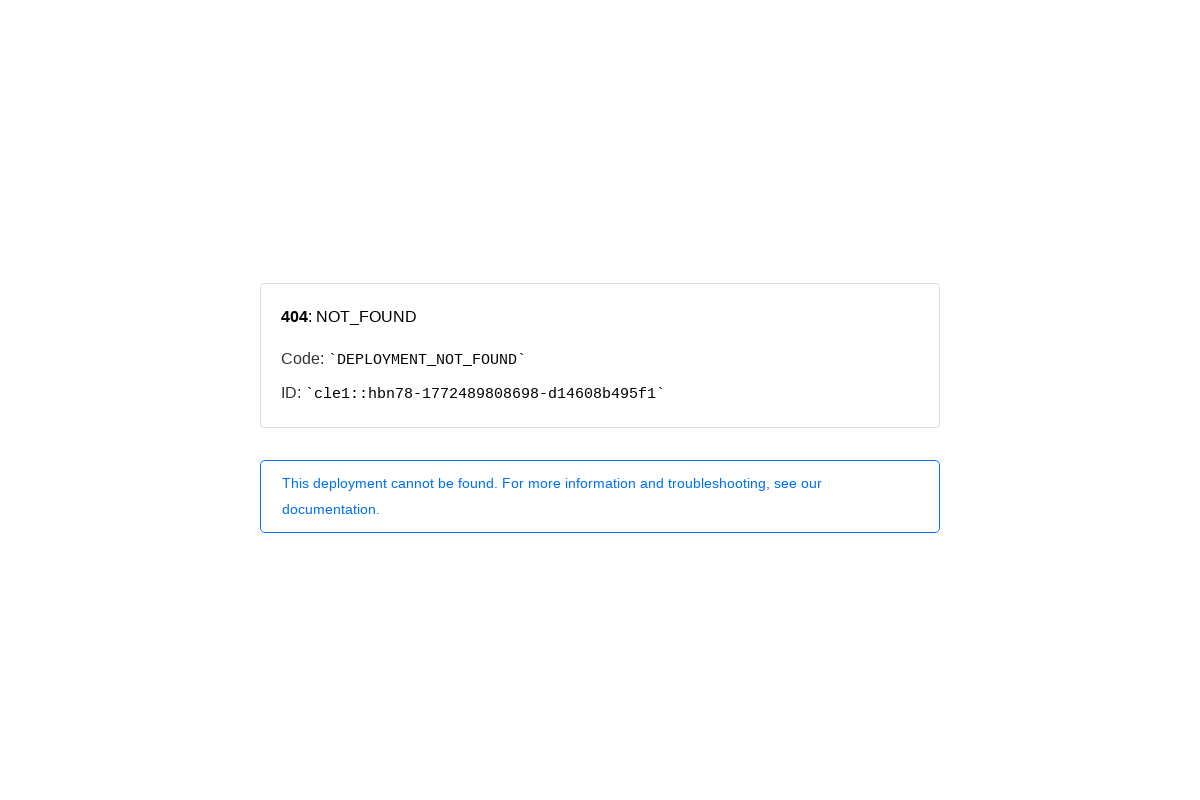

Reloaded page with desktop viewport
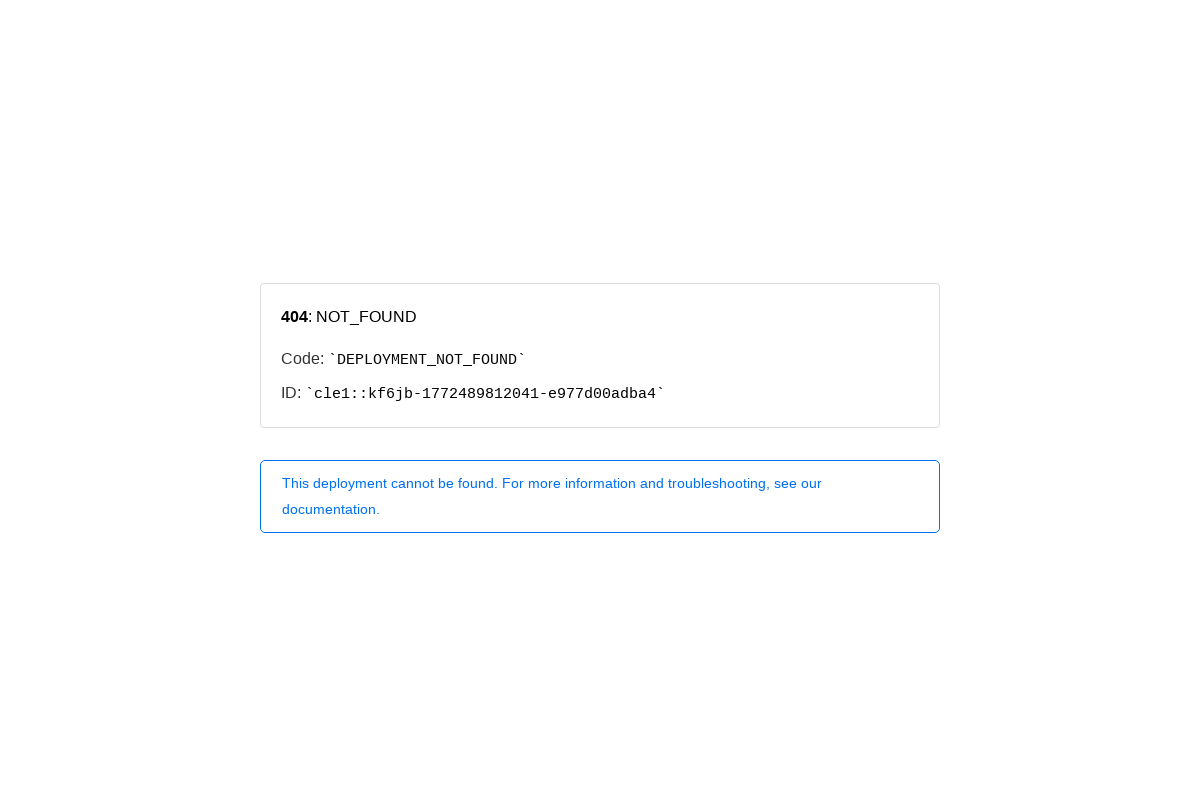

Page content loaded (domcontentloaded)
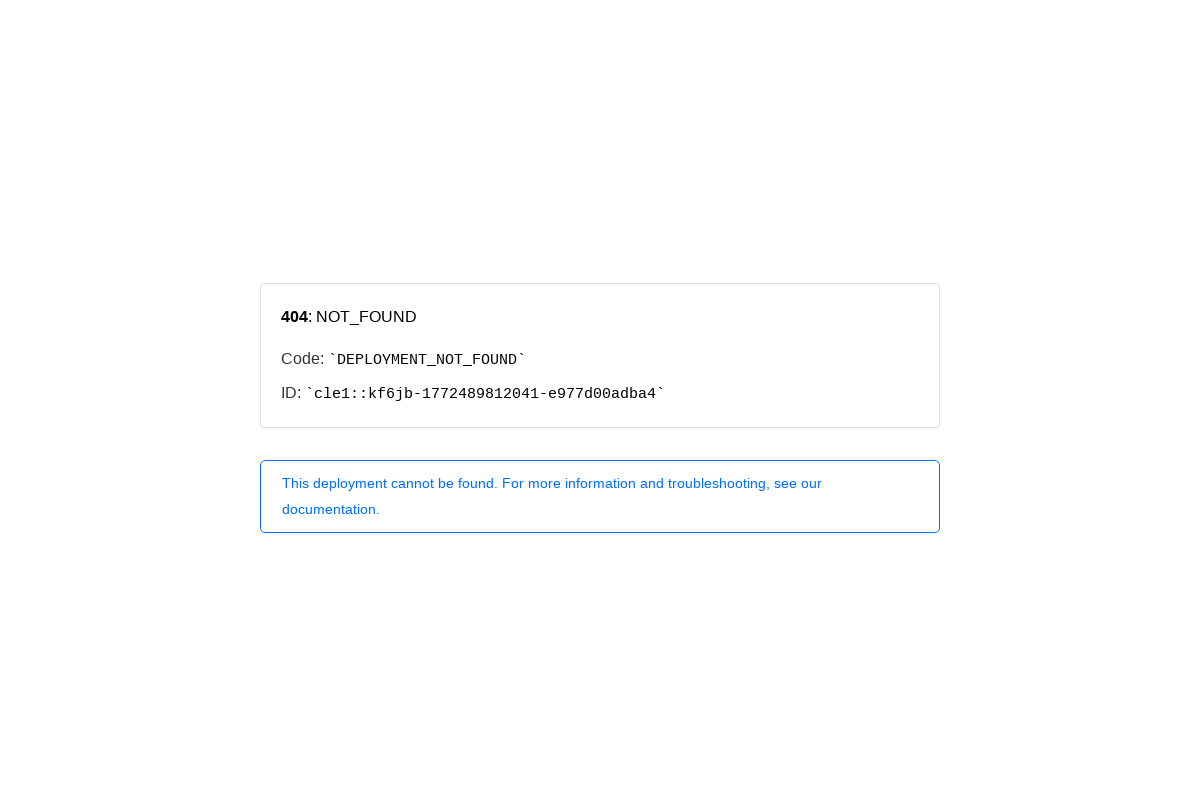

Measured desktop body width: 1200px
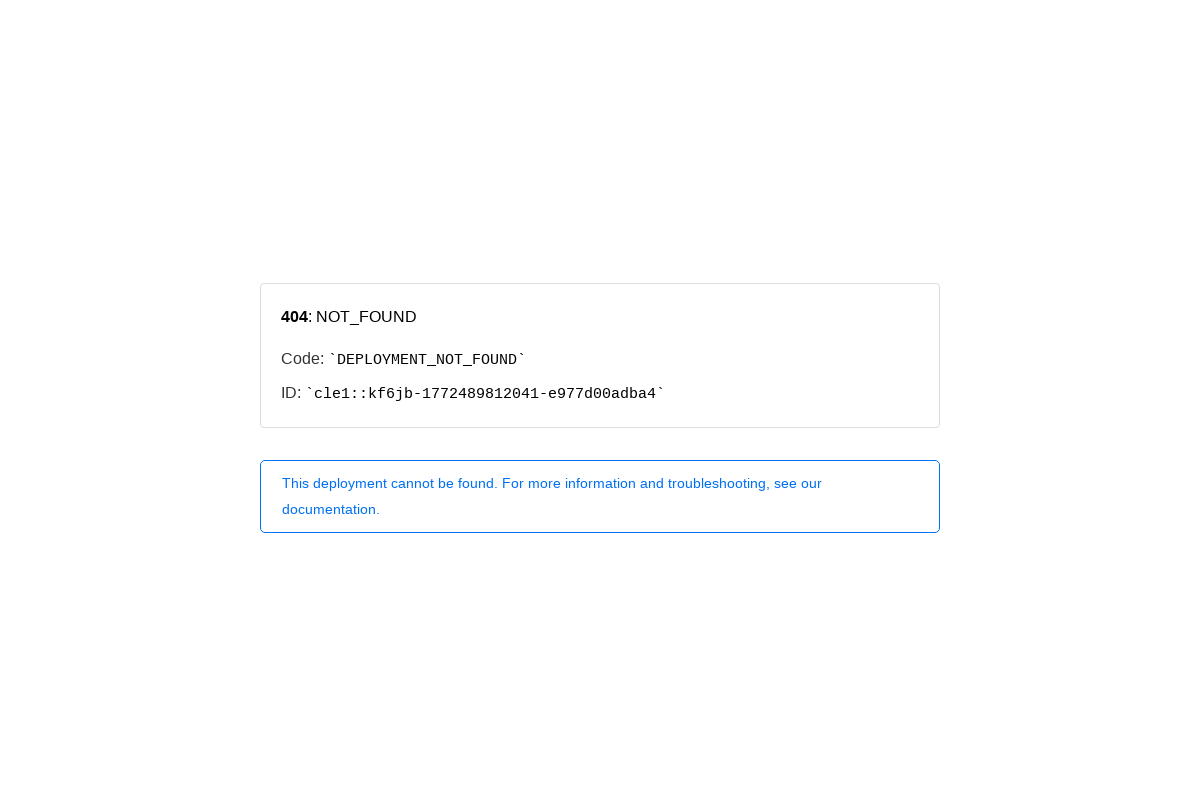

Set viewport to mobile size (375x667)
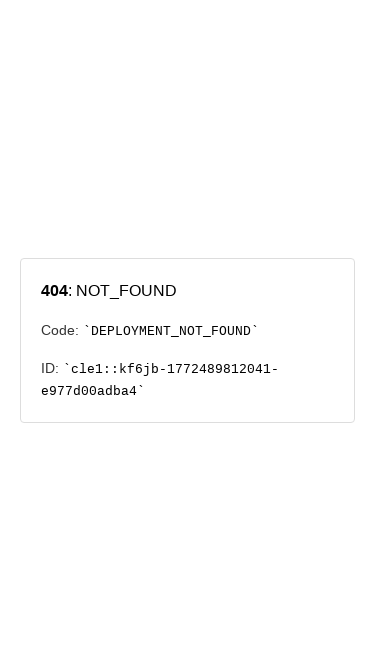

Waited for viewport resize animation to complete
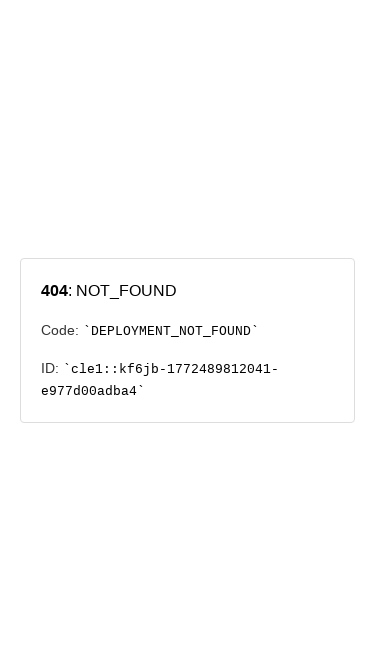

Measured mobile body width: 375px
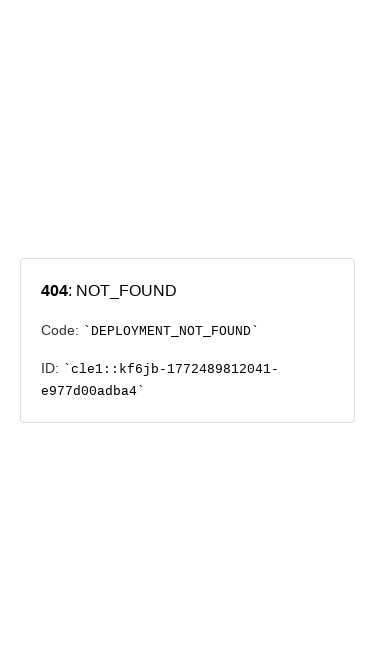

Verified no horizontal scrolling needed: mobile width 375px ≤ 400px
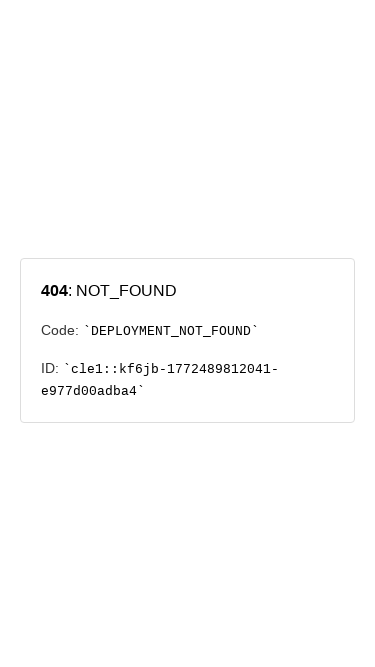

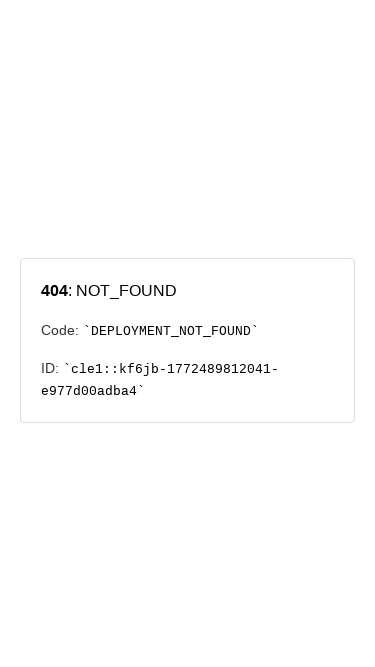